Tests dropdown selection functionality by selecting currency options using different methods (by index, visible text, and value)

Starting URL: https://rahulshettyacademy.com/dropdownsPractise/

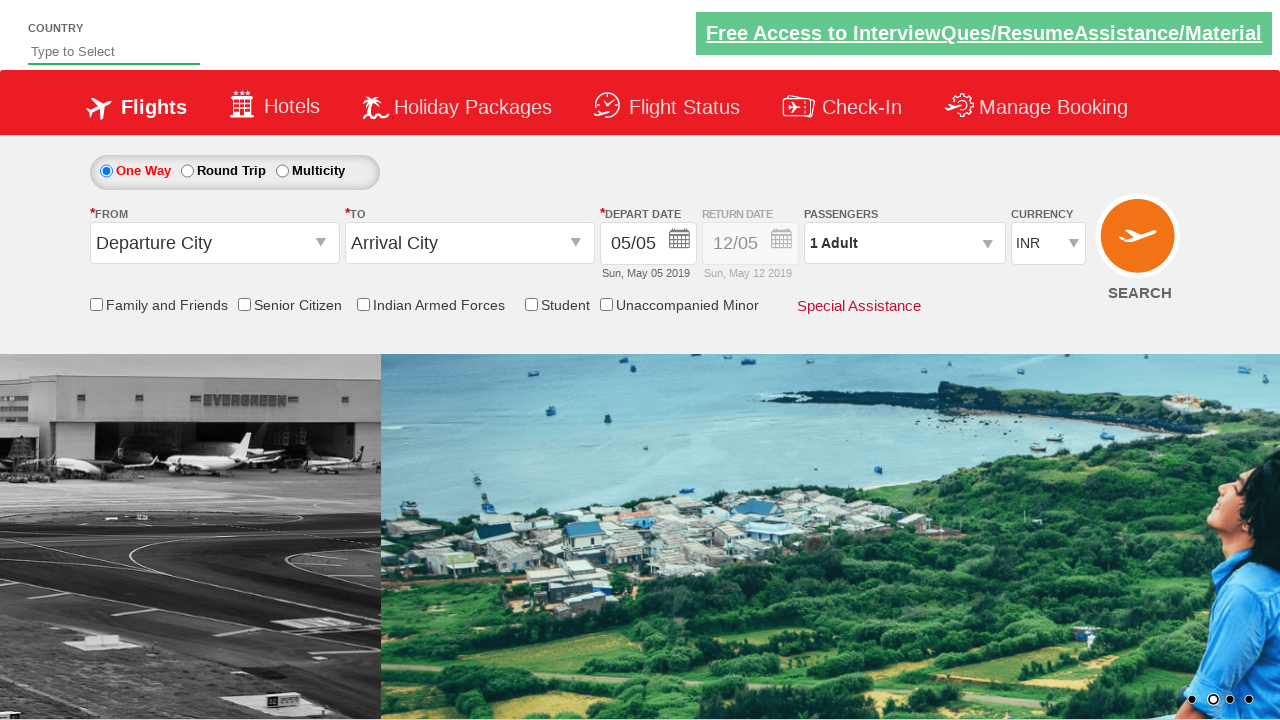

Located currency dropdown element
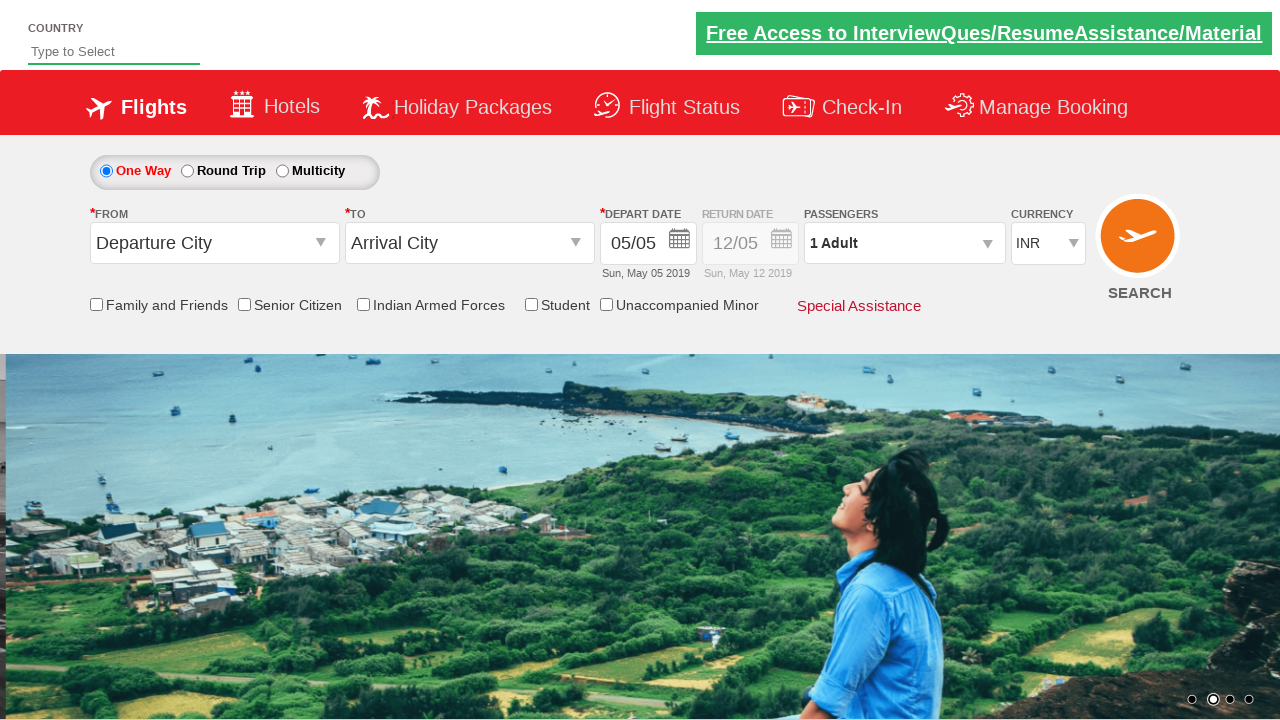

Selected dropdown option by index 3 (4th option) on #ctl00_mainContent_DropDownListCurrency
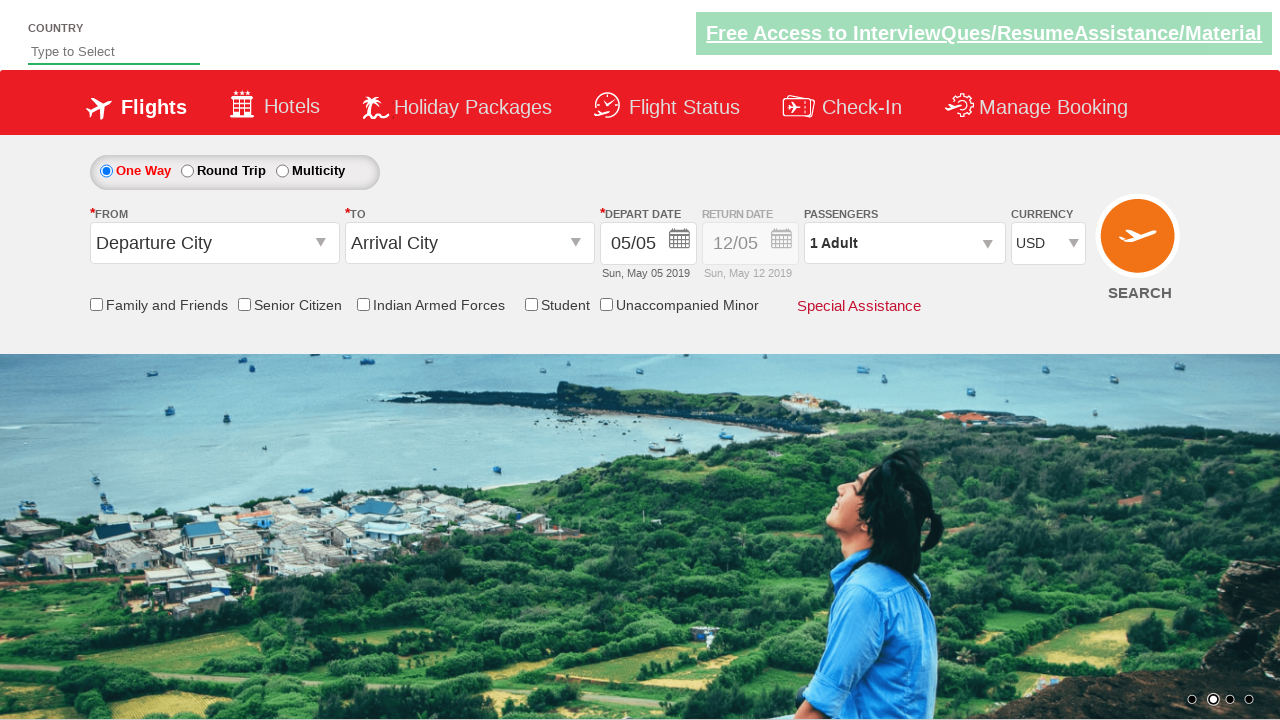

Retrieved selected dropdown value
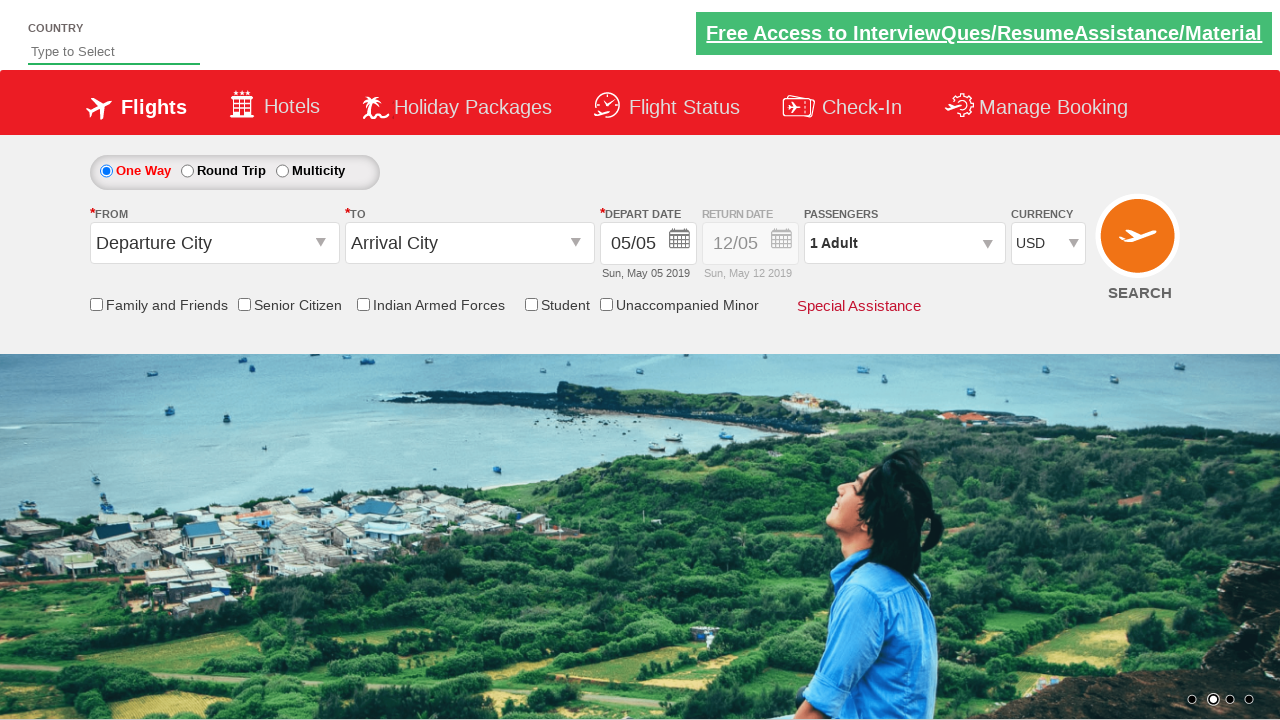

Printed selected option text (selected by index)
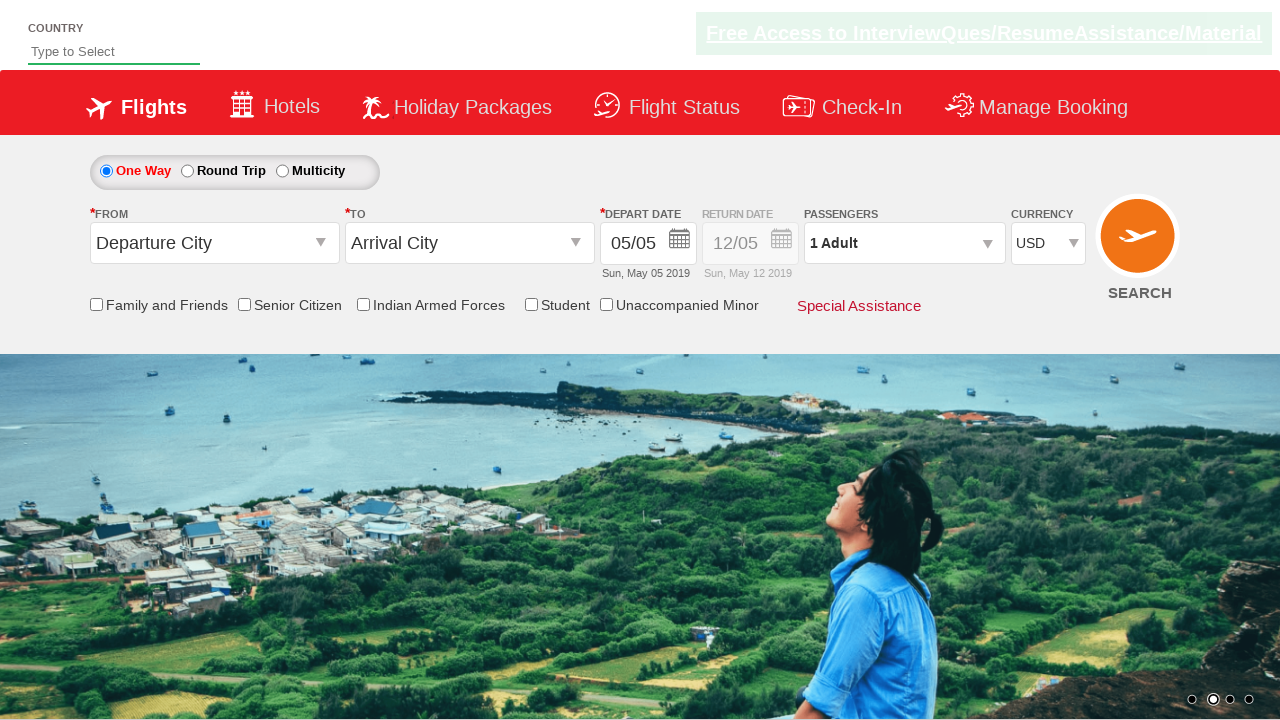

Selected dropdown option by visible text 'AED' on #ctl00_mainContent_DropDownListCurrency
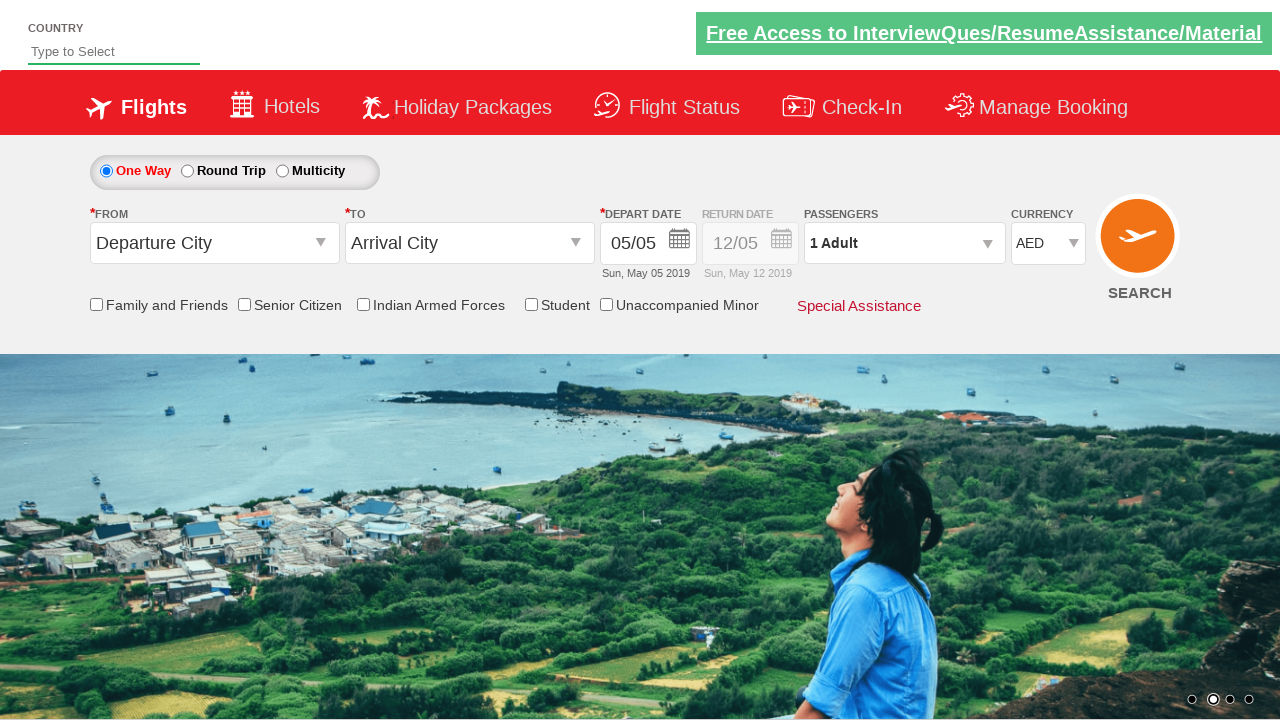

Printed selected option text (selected by label)
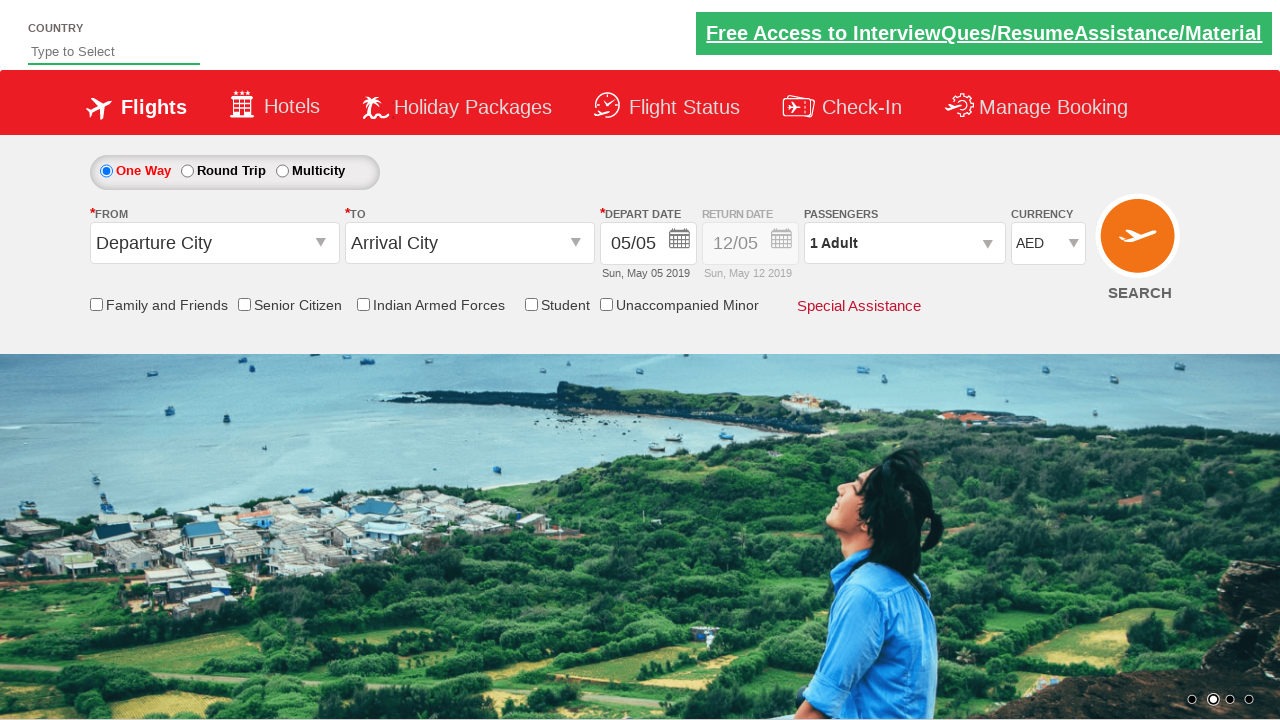

Selected dropdown option by value 'INR' on #ctl00_mainContent_DropDownListCurrency
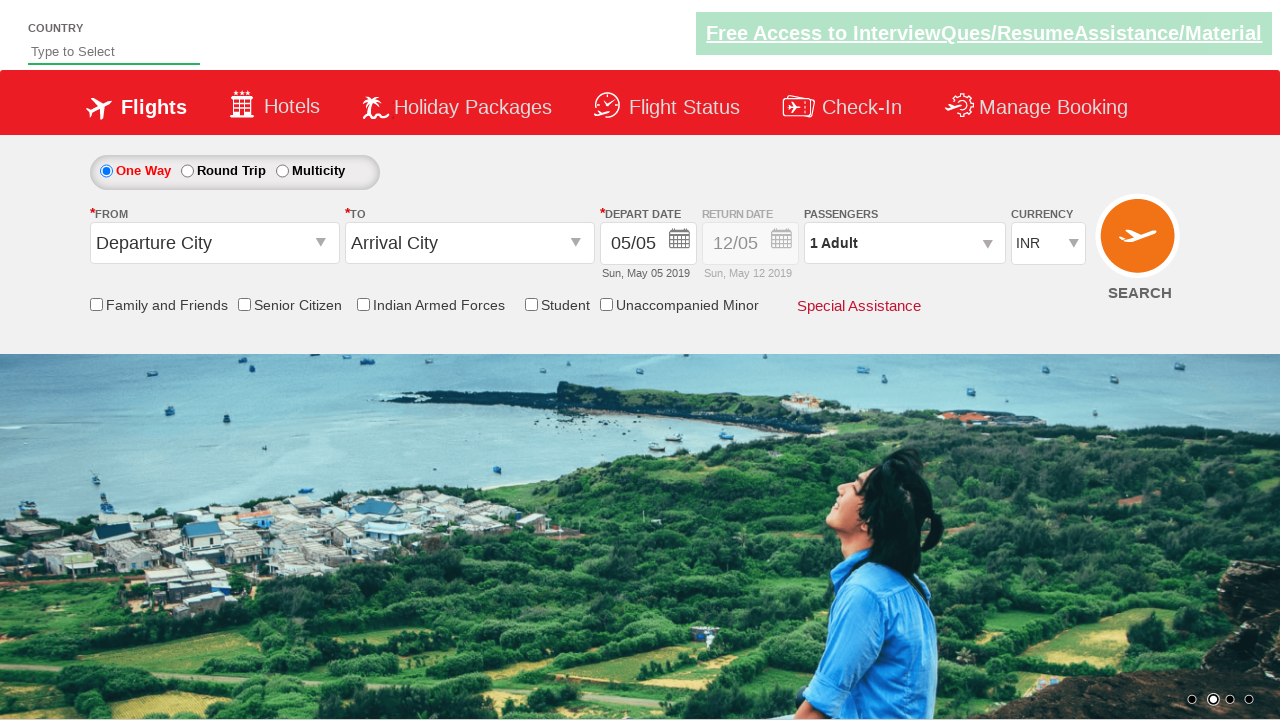

Printed selected option text (selected by value)
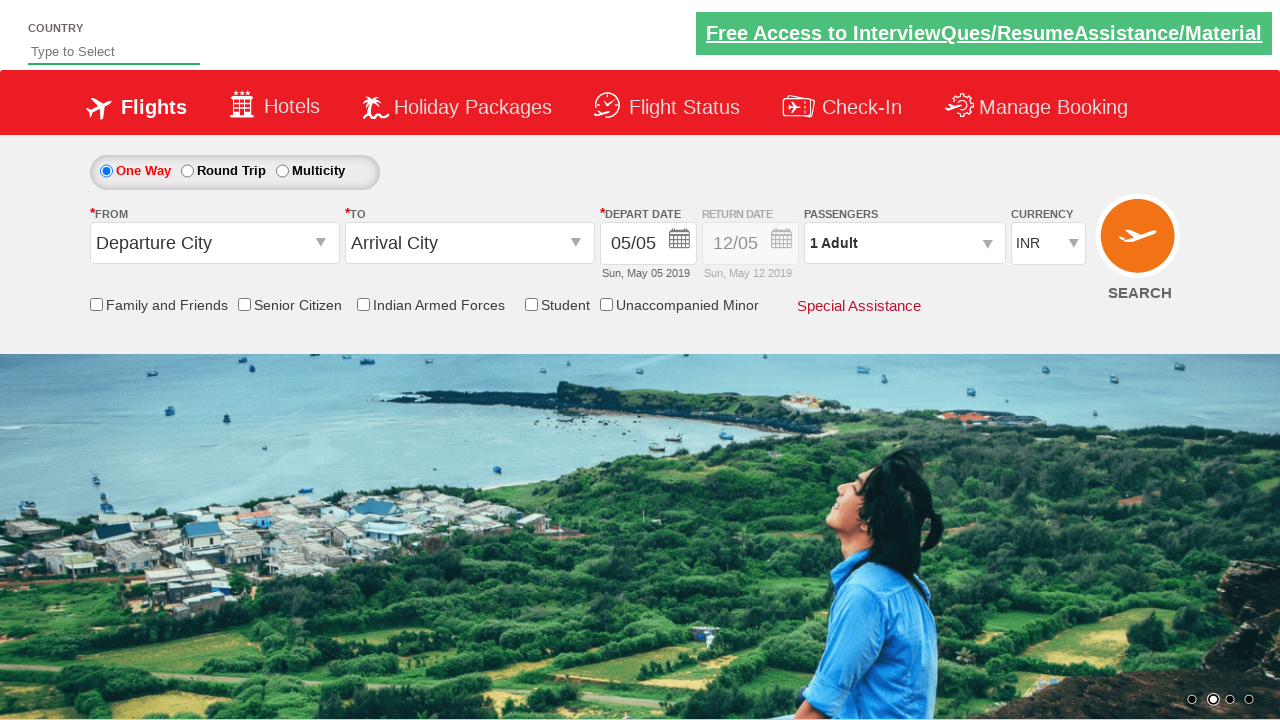

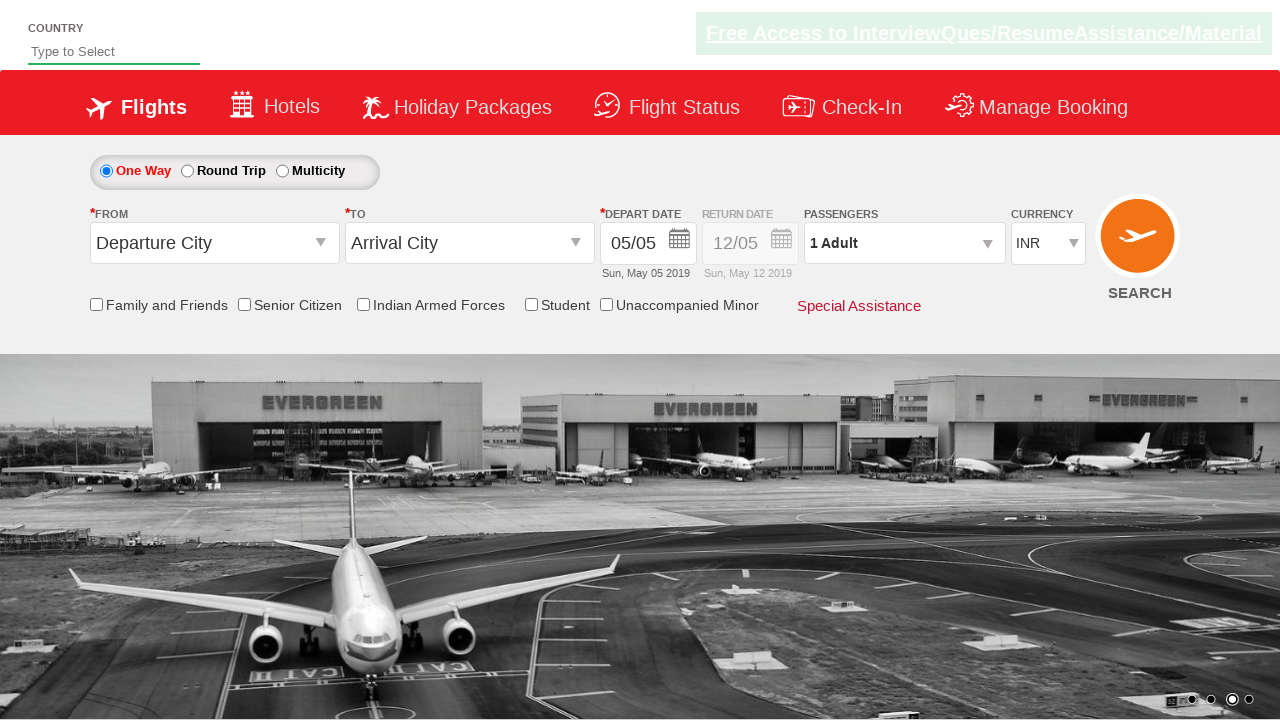